Tests dynamic dropdown functionality on a flight booking practice page by selecting origin city (Delhi) and destination city (Goa) from dropdown menus

Starting URL: https://rahulshettyacademy.com/dropdownsPractise/

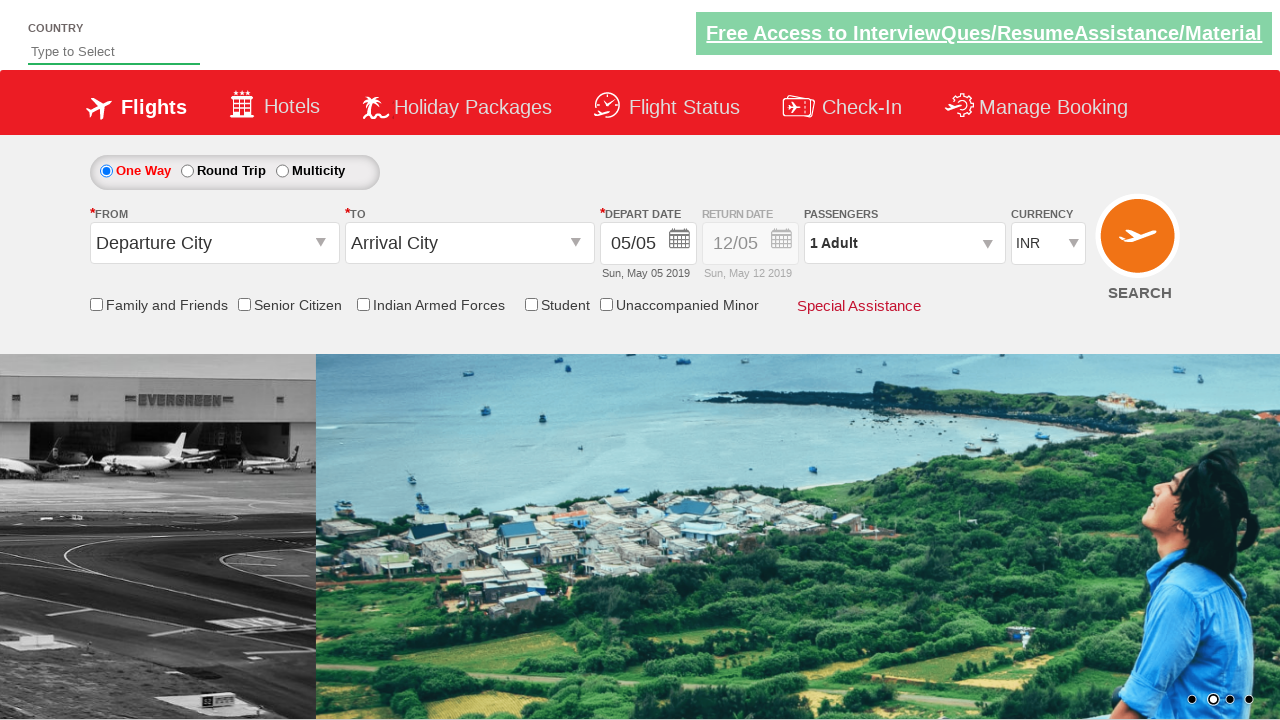

Clicked on origin station dropdown to open it at (214, 243) on #ctl00_mainContent_ddl_originStation1_CTXT
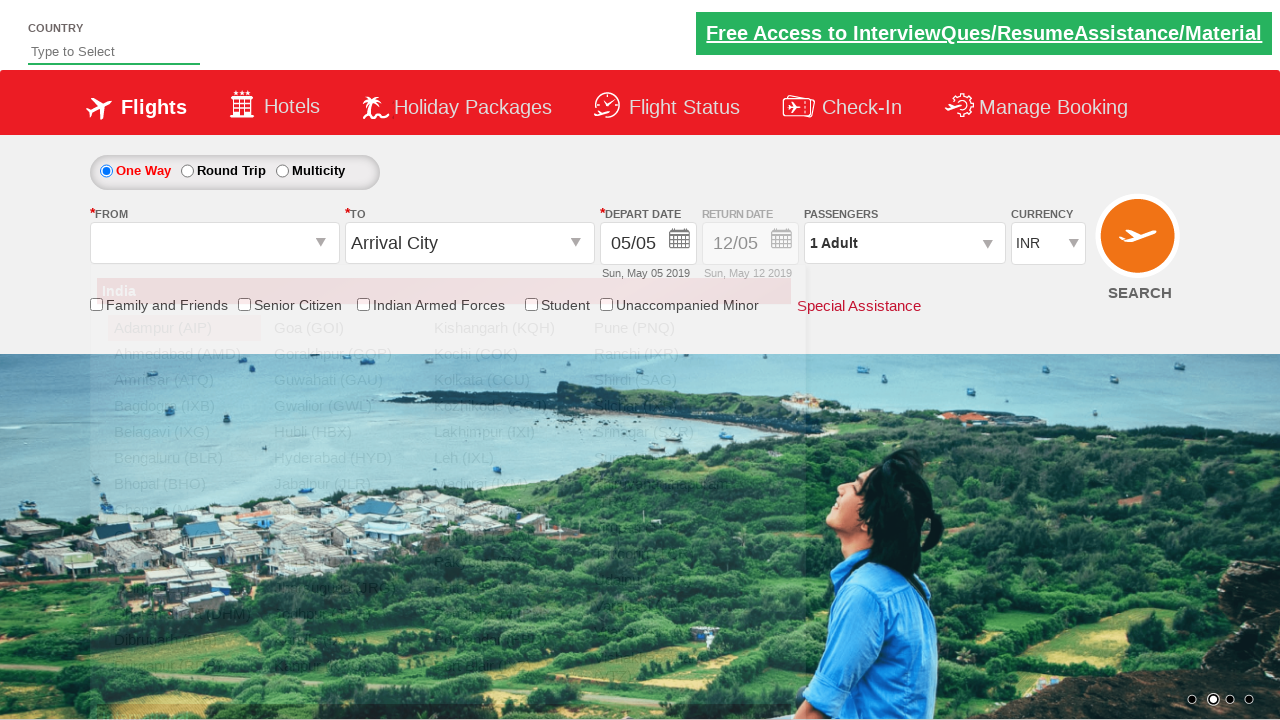

Origin dropdown appeared with Delhi option visible
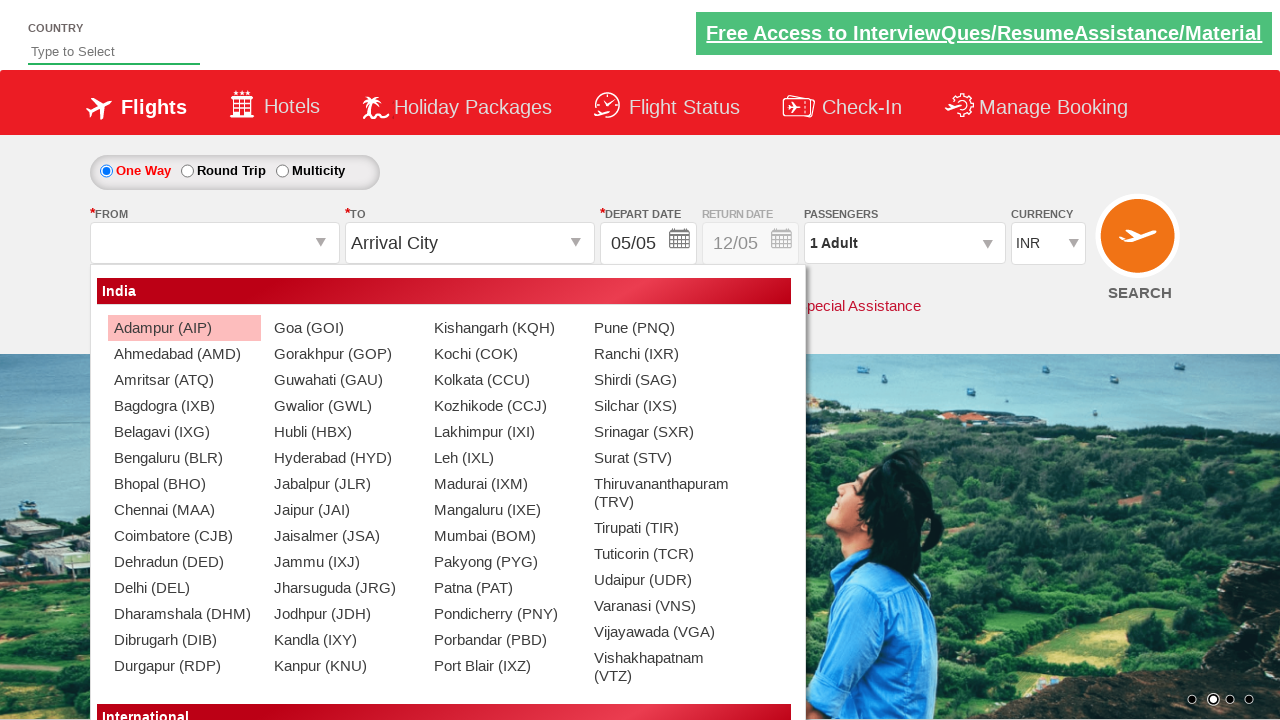

Selected Delhi (DEL) as origin city at (184, 588) on xpath=//div[@id='ctl00_mainContent_ddl_originStation1_CTNR']//a[@value='DEL']
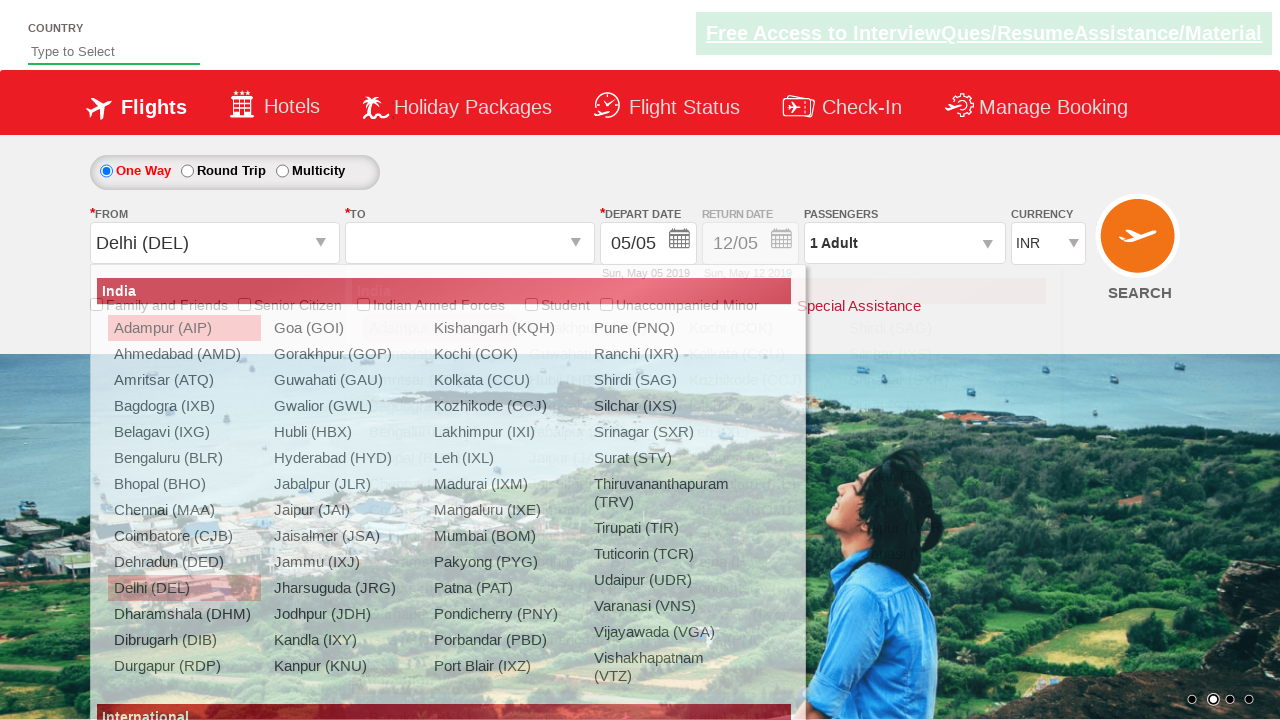

Destination dropdown appeared with Goa option visible
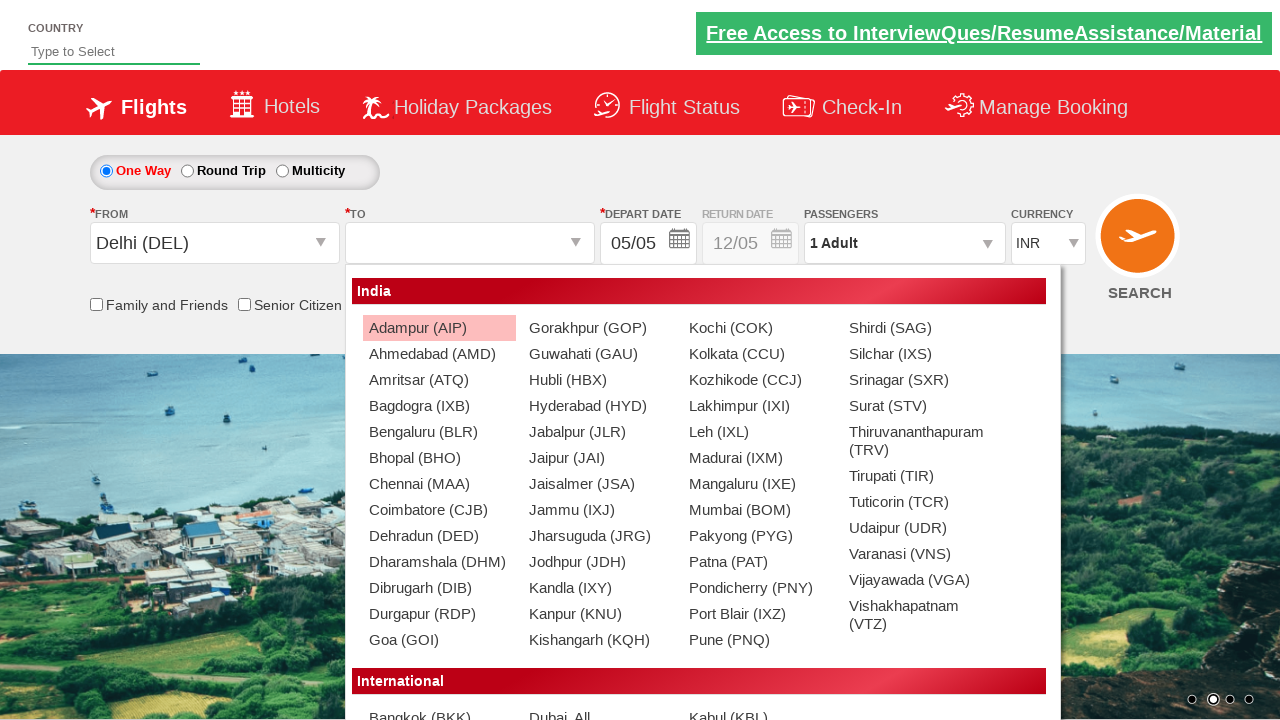

Selected Goa as destination city at (439, 640) on xpath=//div[@id='glsctl00_mainContent_ddl_destinationStation1_CTNR']//a[contains
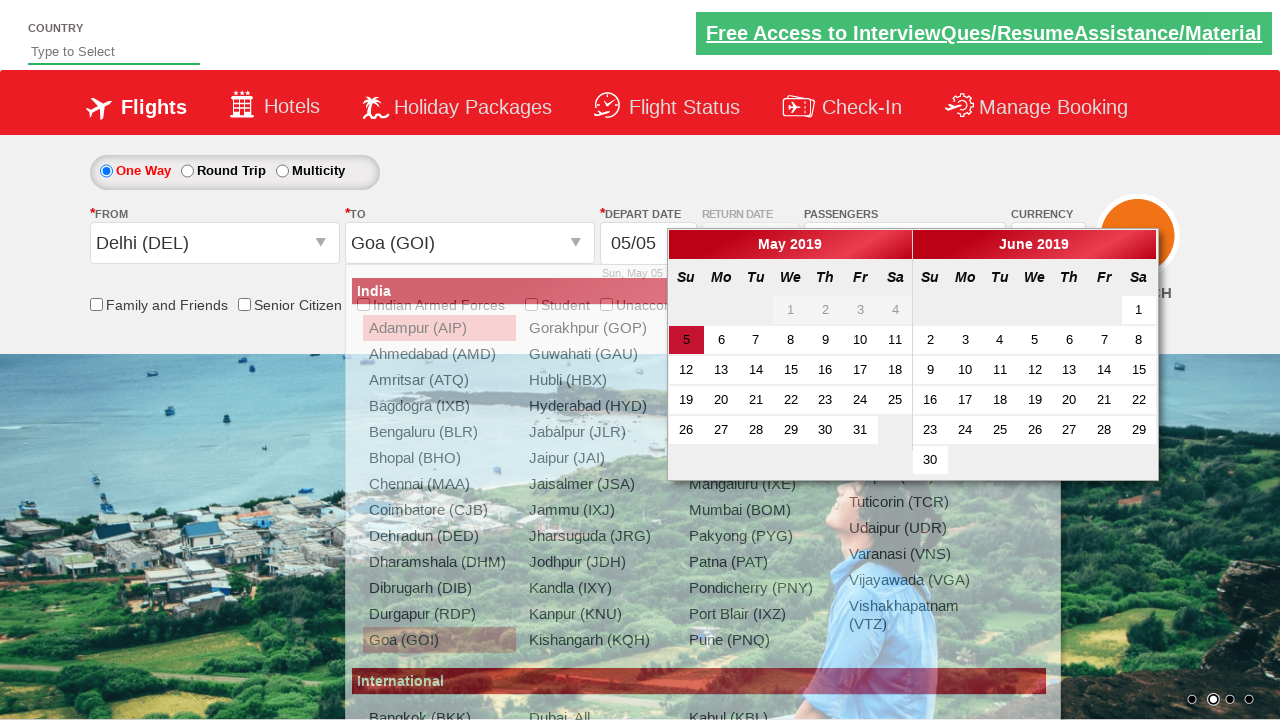

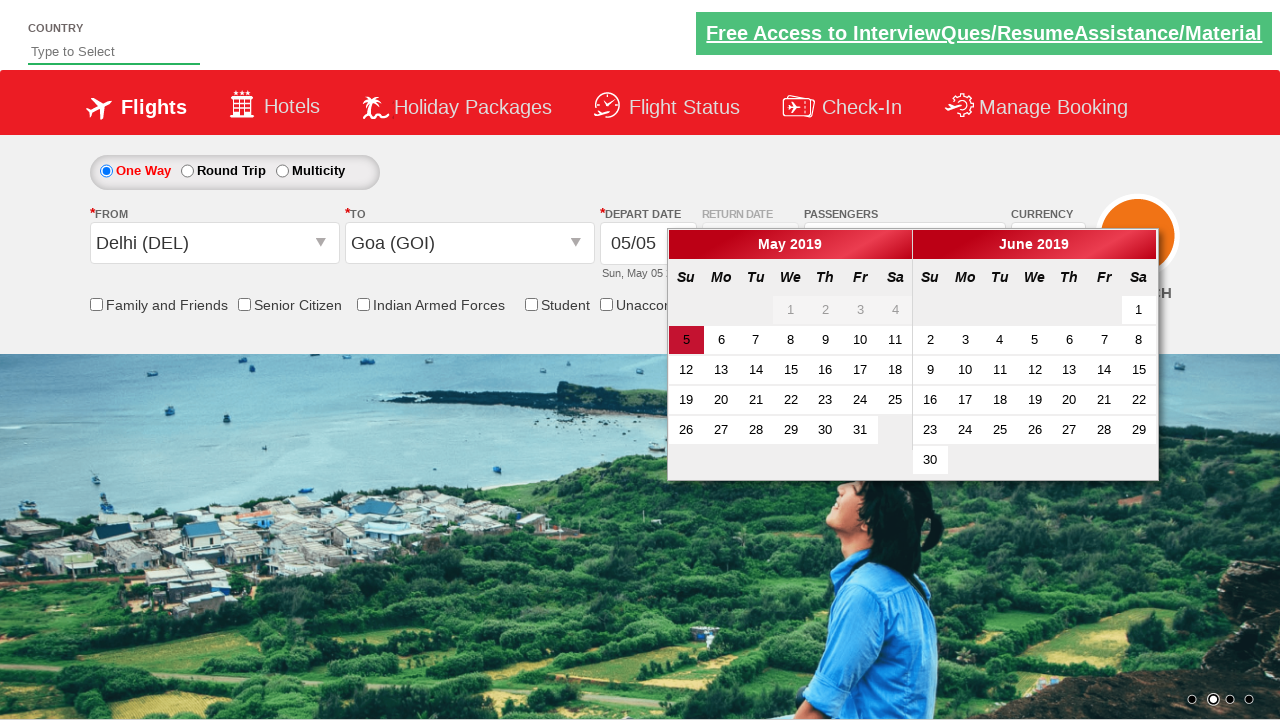